Tests navigation through product categories by clicking on Women > Dress category, verifying the category page, then navigating to Men > Tshirts.

Starting URL: https://automationexercise.com

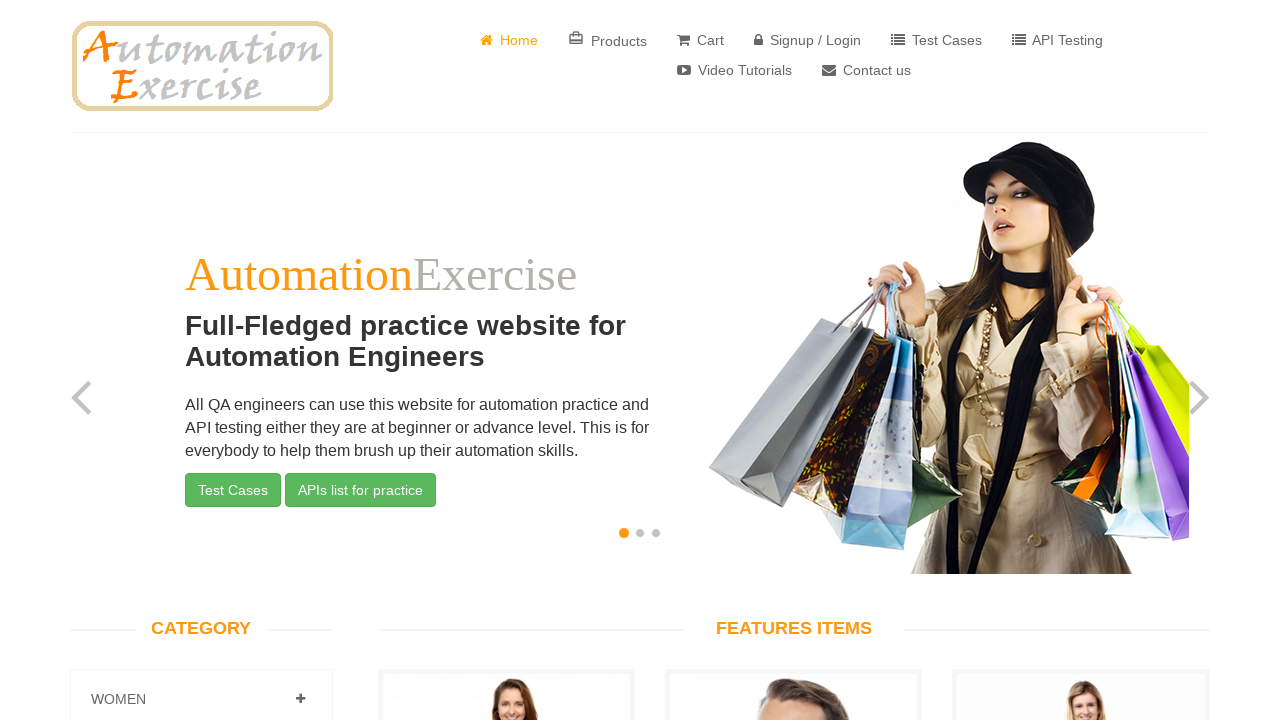

Categories sidebar is visible
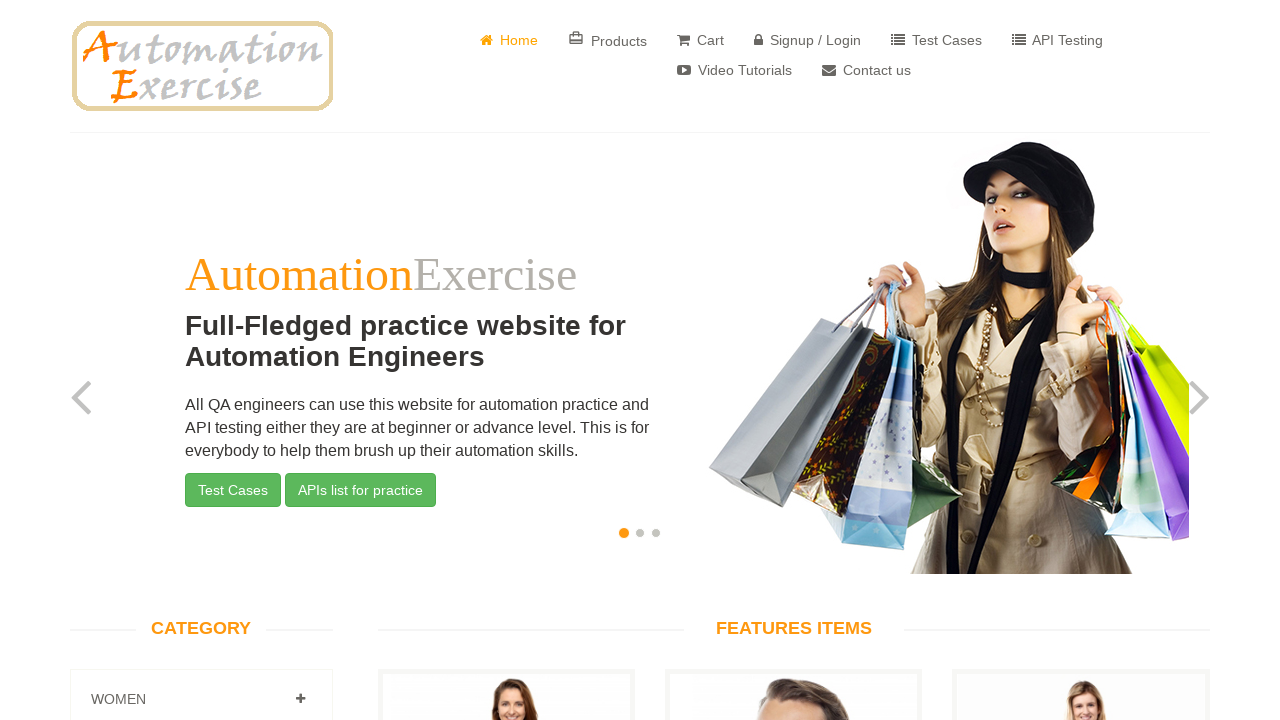

Clicked on Women category at (300, 699) on a[href='#Women']
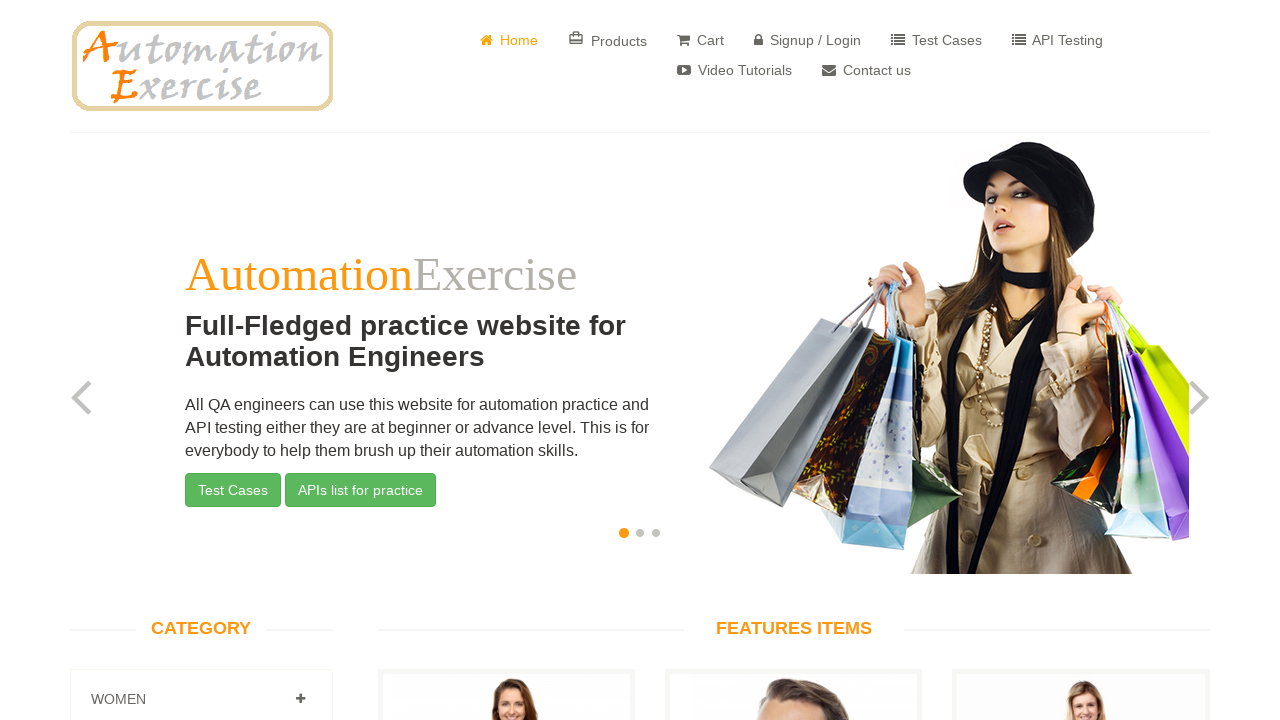

Clicked on Dress subcategory at (127, 360) on a[href='/category_products/1']
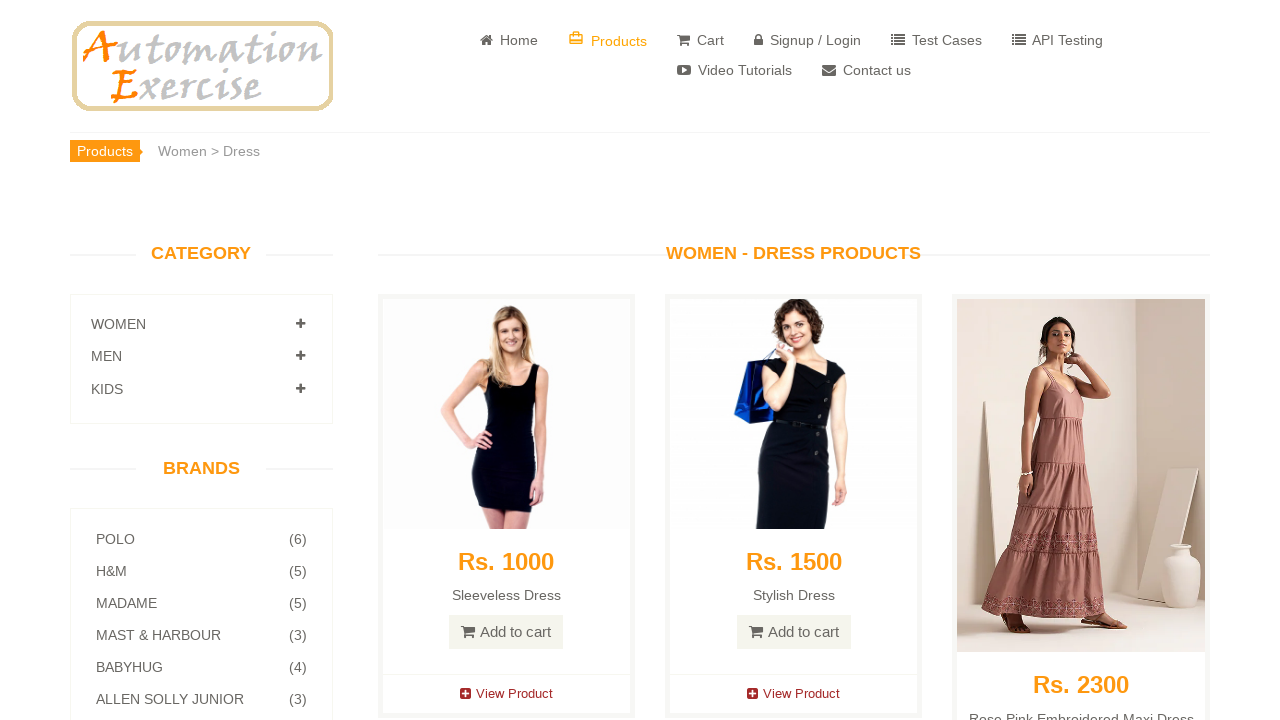

Women - Dress Products page loaded and title verified
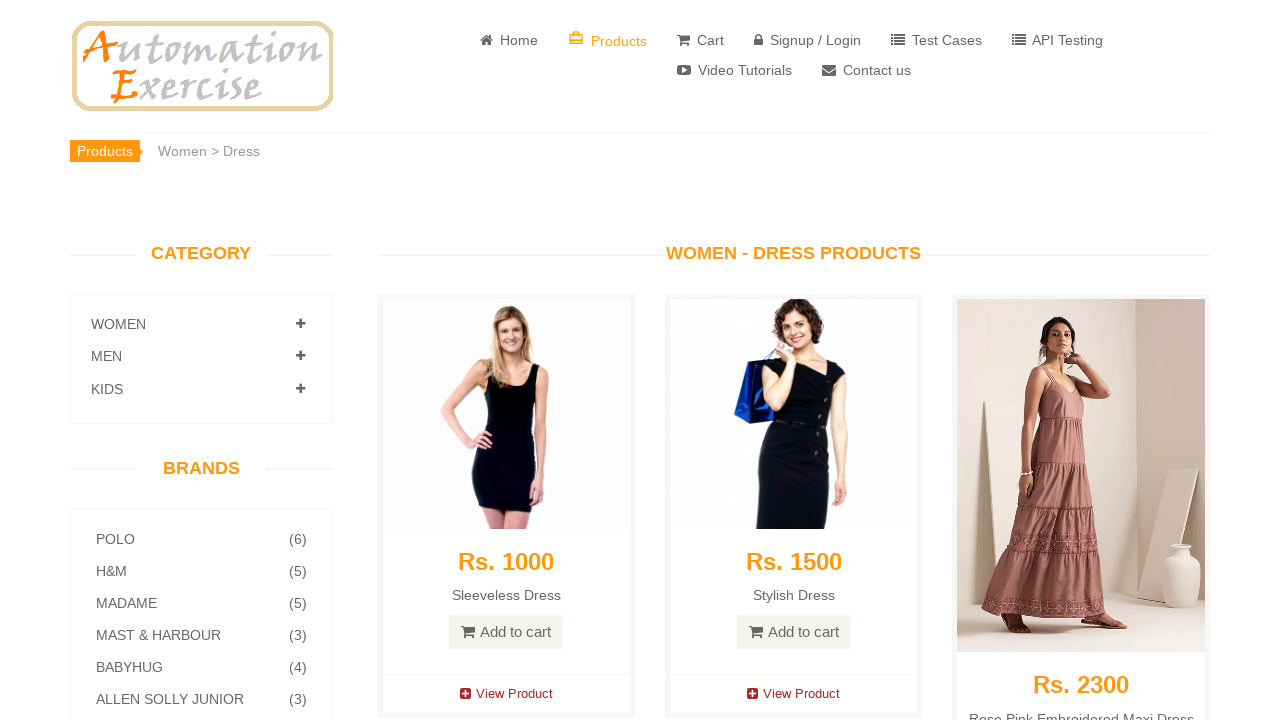

Clicked on Men category at (300, 356) on a[href='#Men']
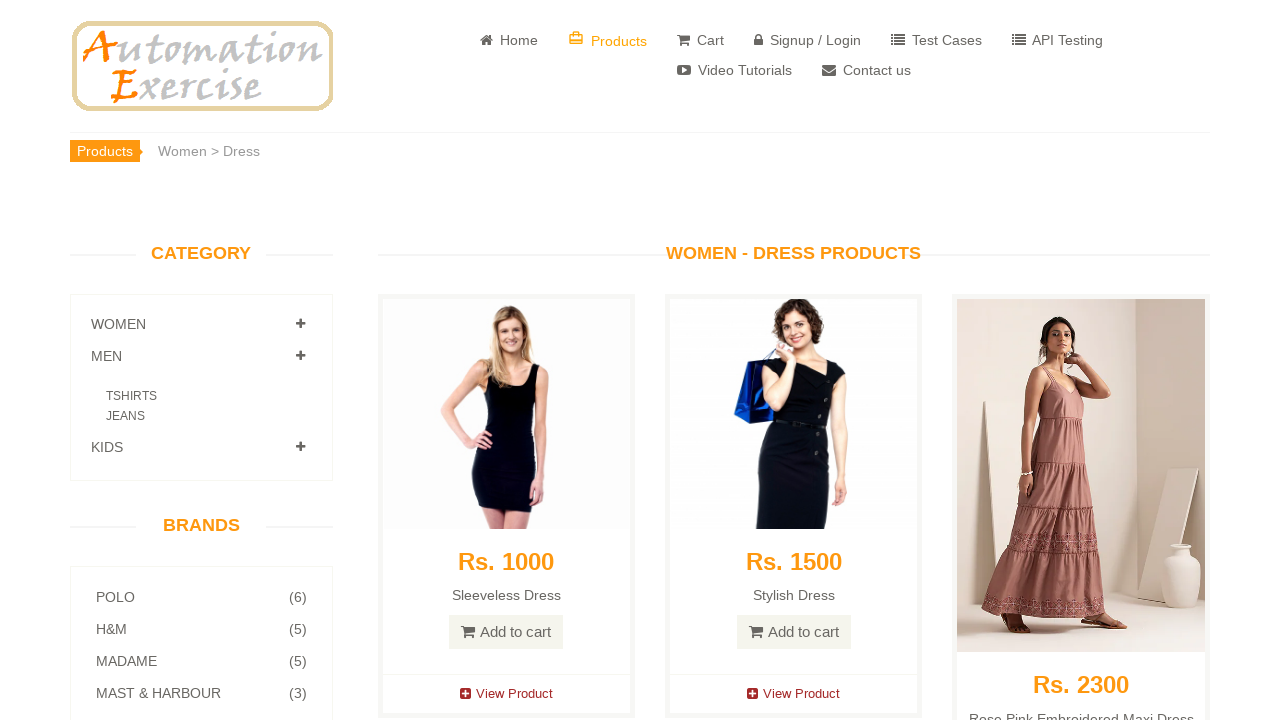

Clicked on Tshirts subcategory at (132, 396) on a[href='/category_products/3']
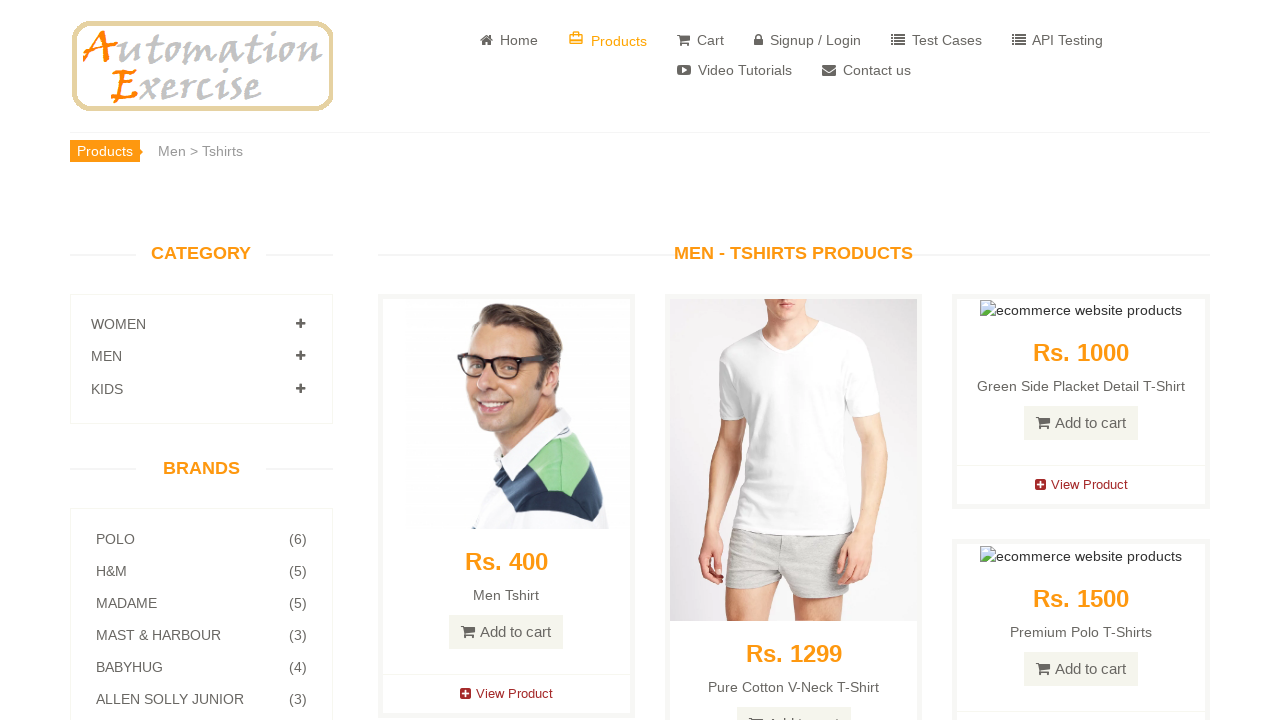

Men - Tshirts Products page loaded and title verified
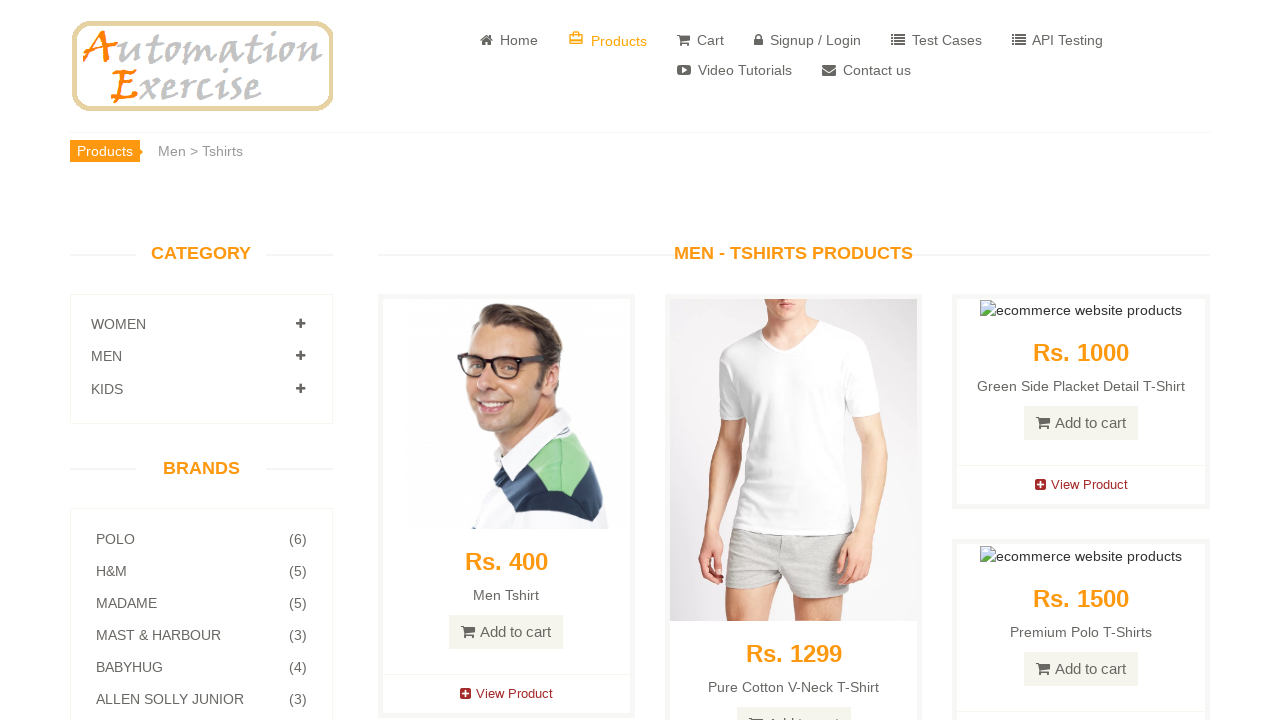

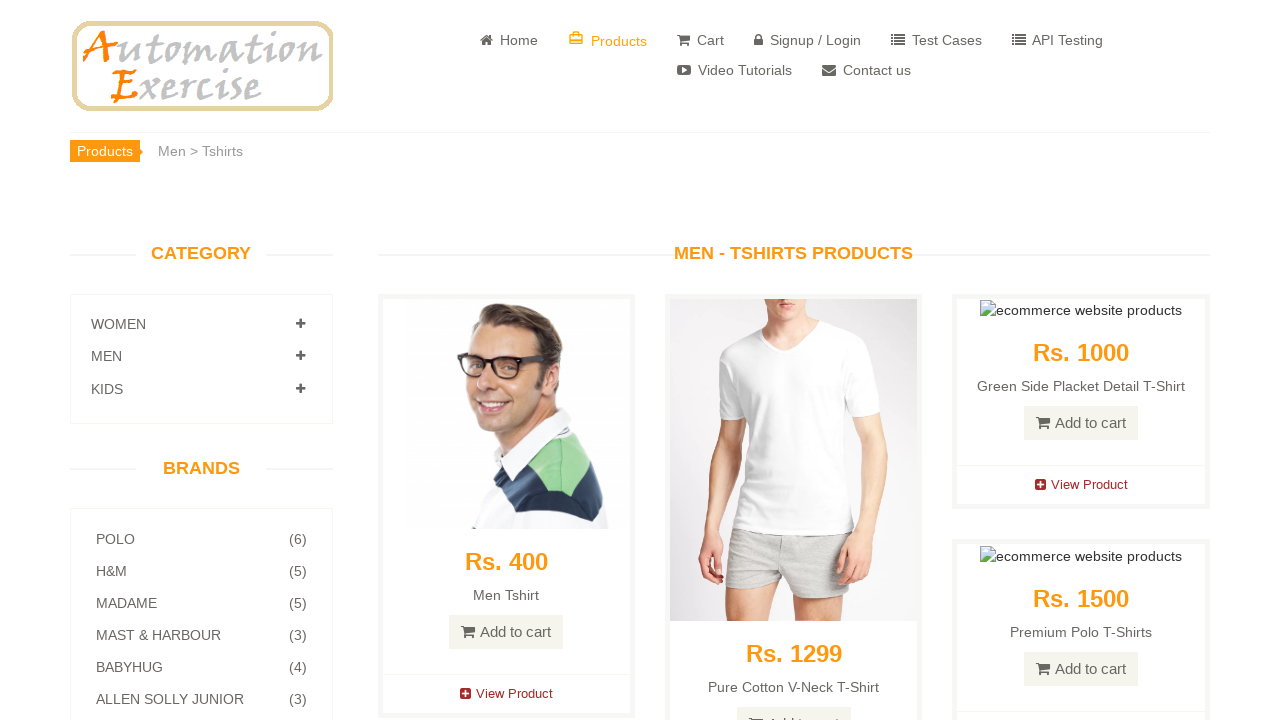